Tests browser navigation controls by navigating to another site, then using back, forward, and refresh functions

Starting URL: https://www.lcw.com/

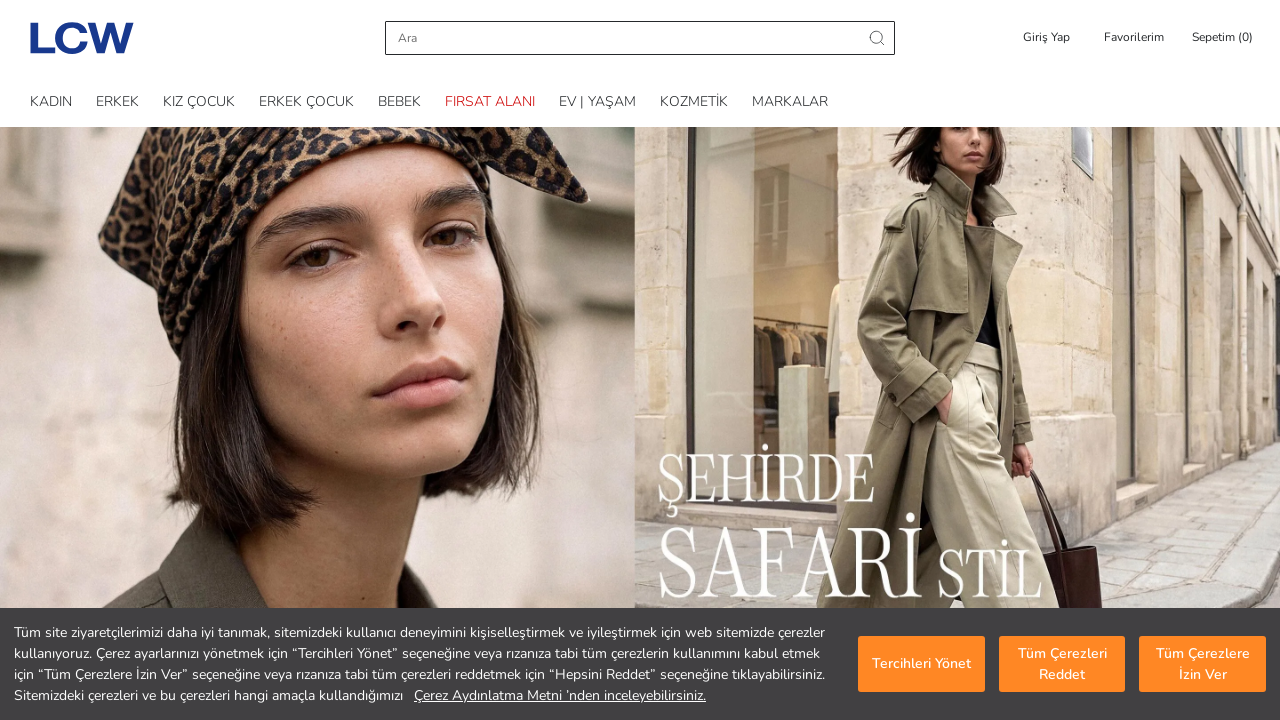

Waited for LCW homepage to load
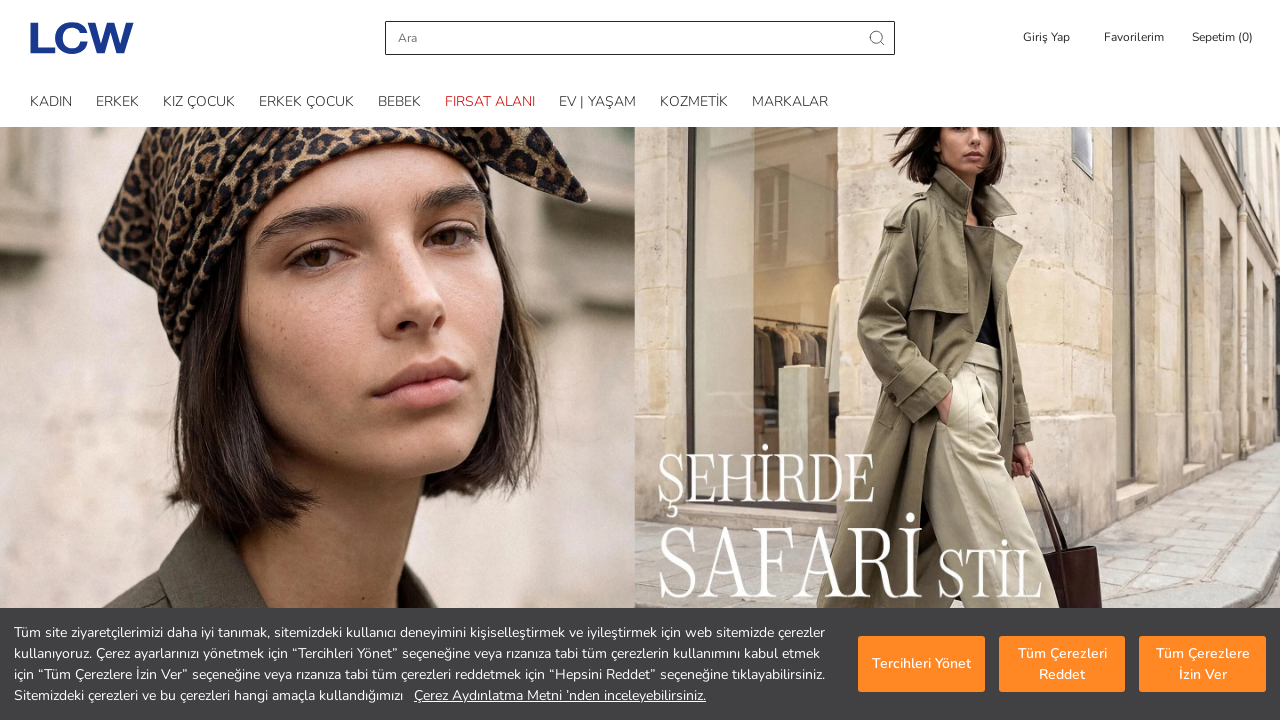

Verified LCW homepage title matches expected value
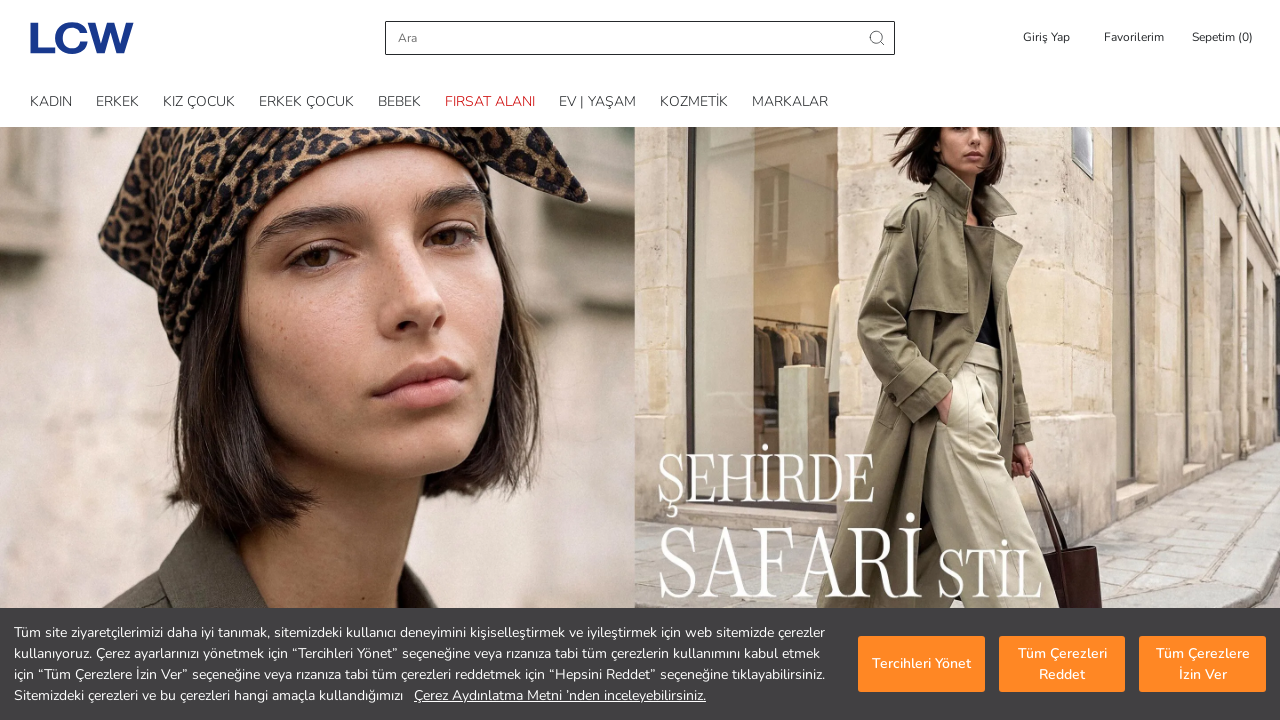

Navigated to Kodluyoruz website
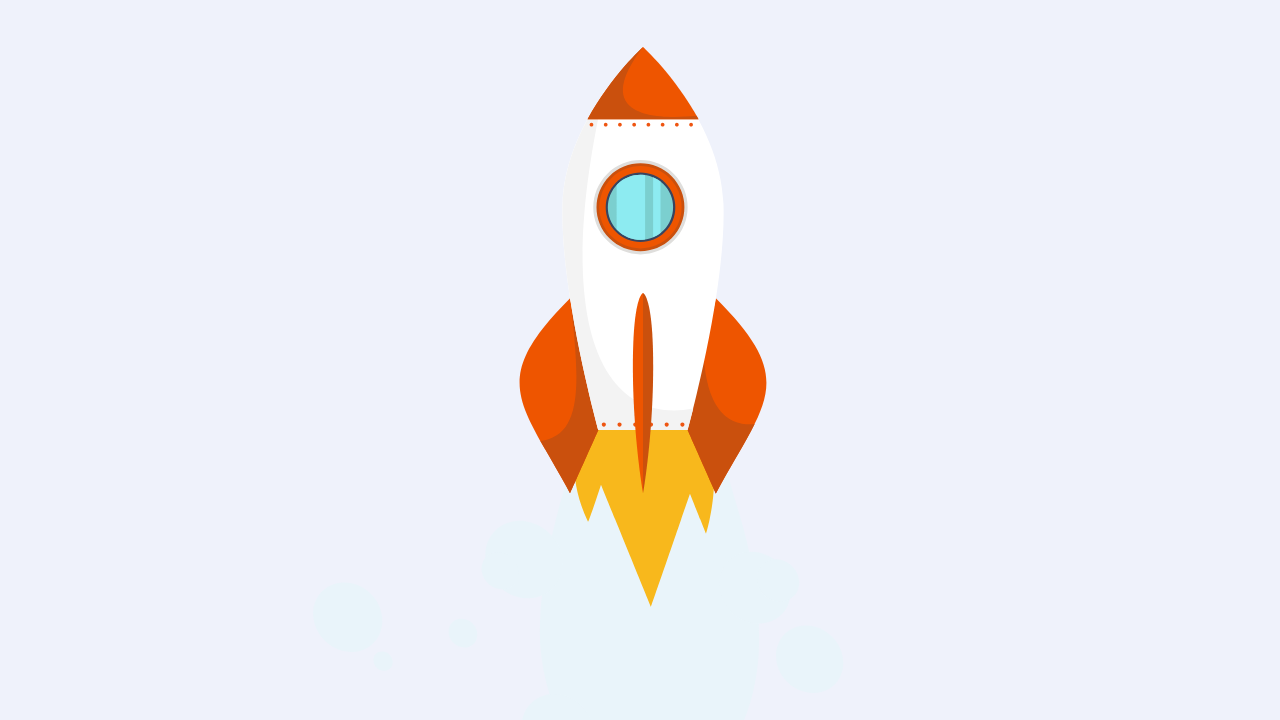

Waited for Kodluyoruz page to load completely
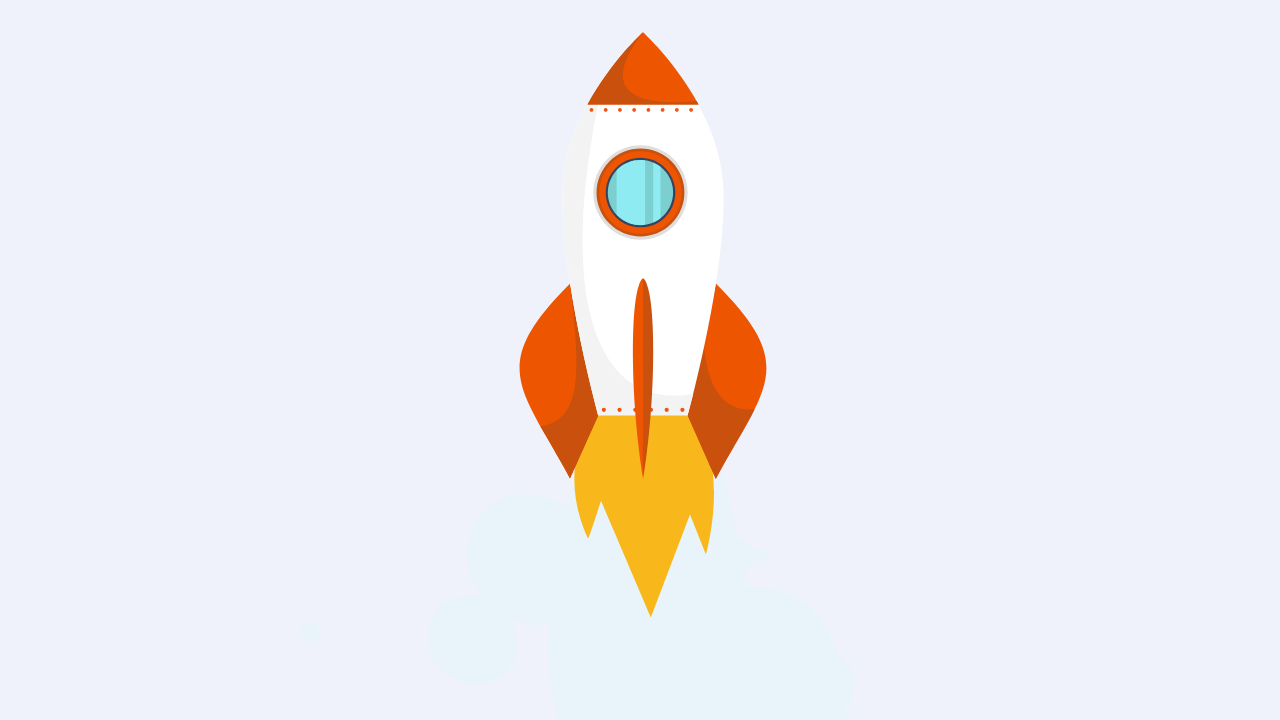

Navigated back to LCW using browser back button
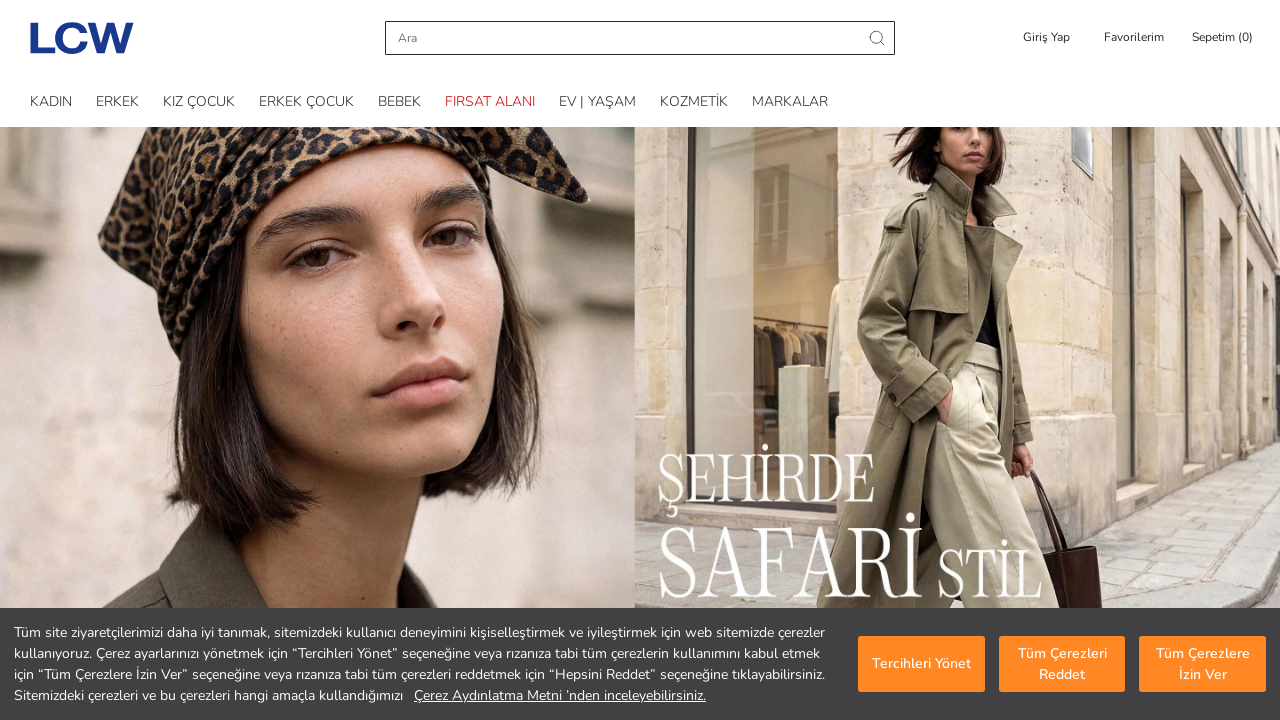

Waited for LCW page to load after navigating back
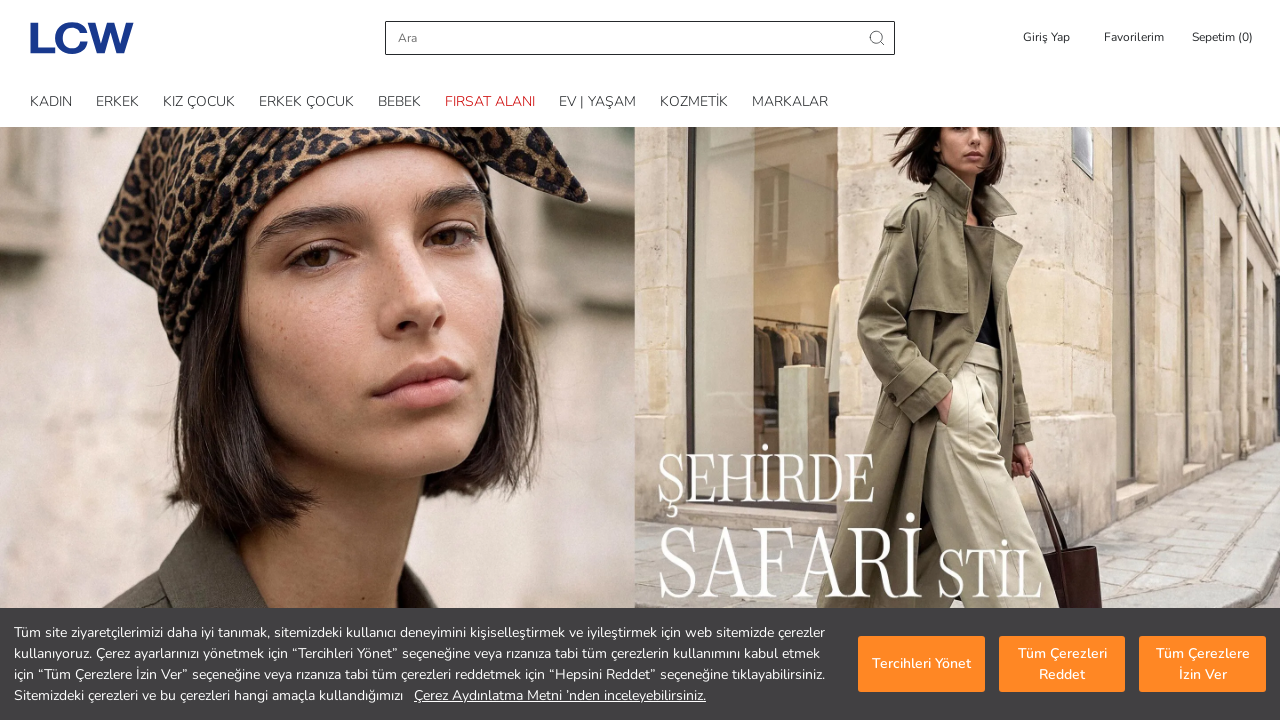

Verified LCW homepage title matches expected value after back navigation
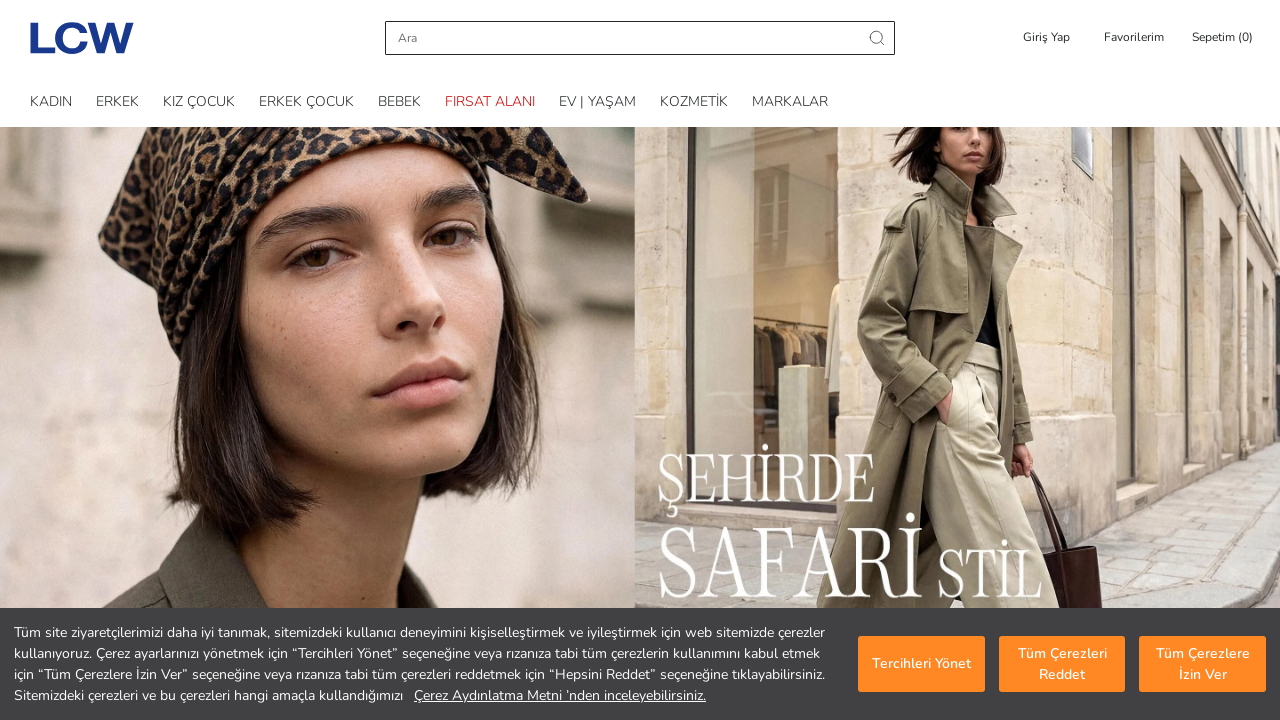

Navigated forward to Kodluyoruz using browser forward button
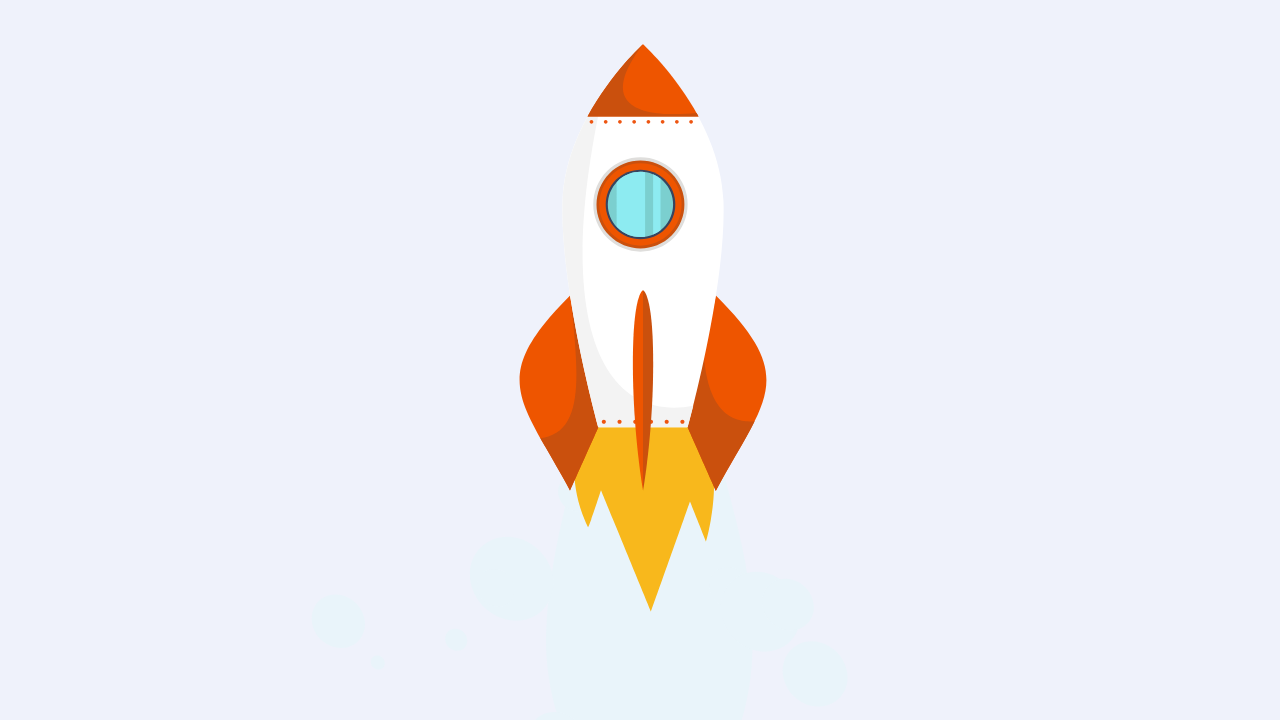

Waited for Kodluyoruz page to load after navigating forward
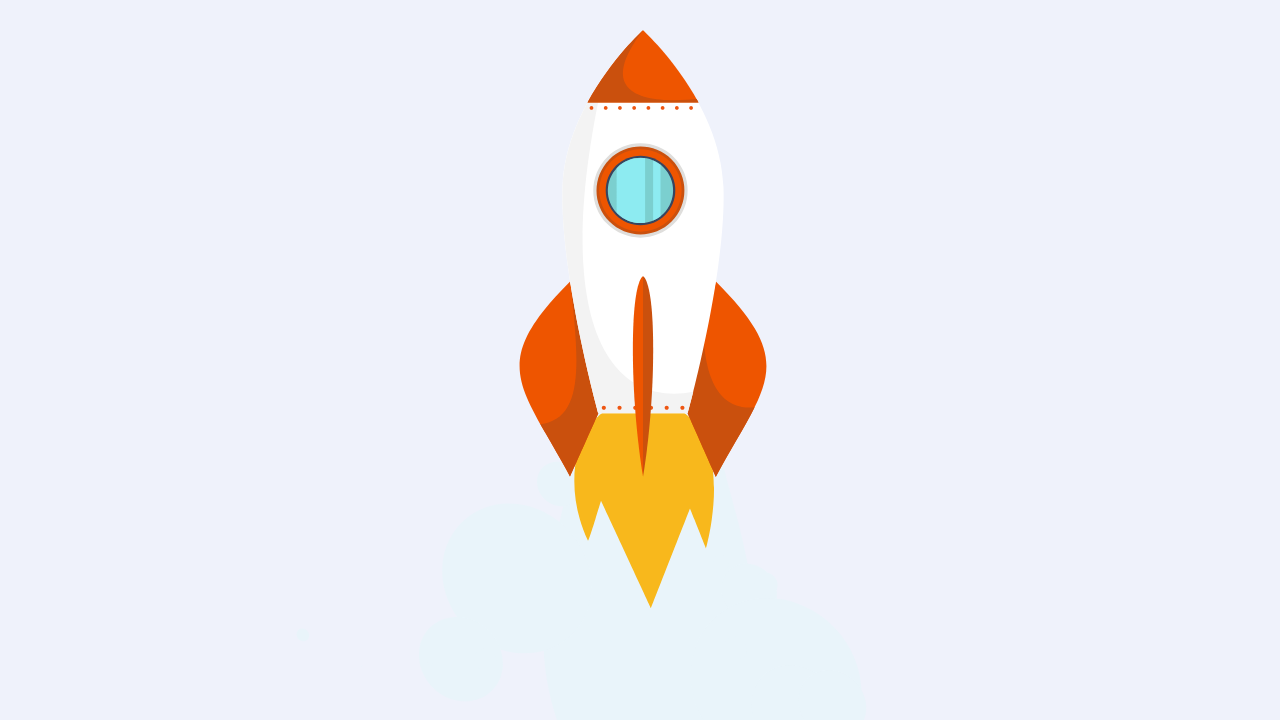

Refreshed the current Kodluyoruz page
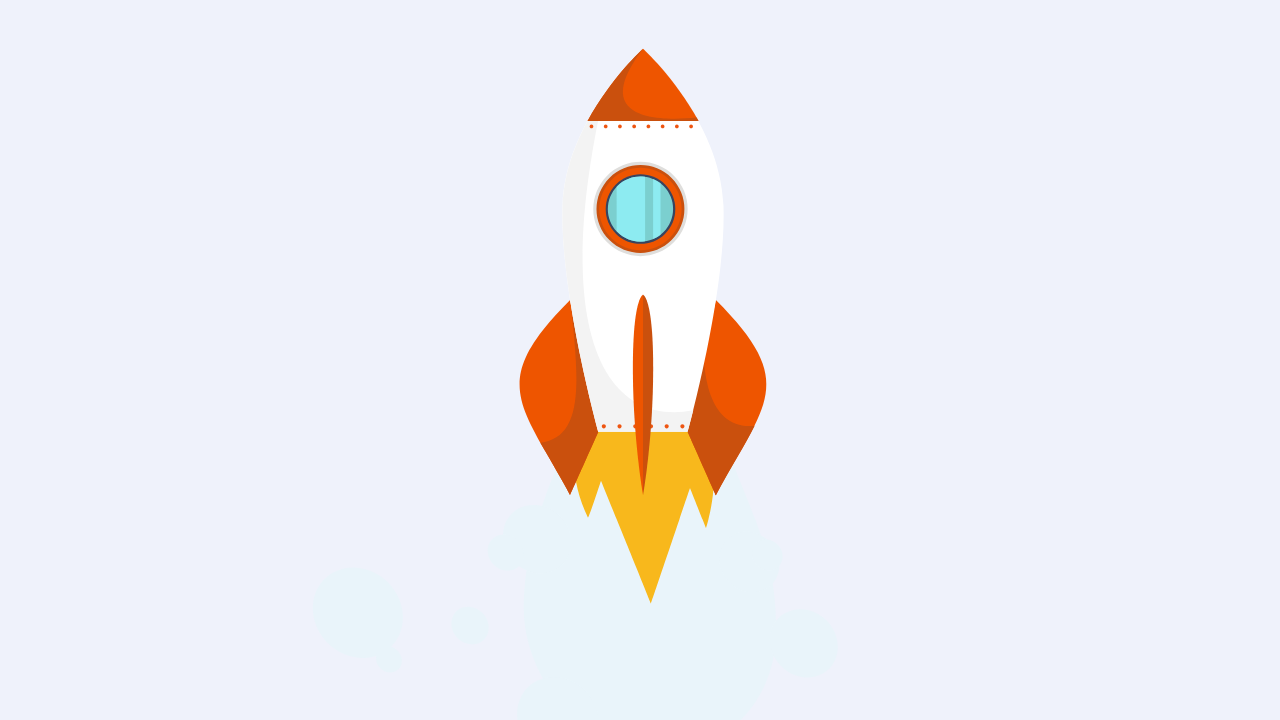

Waited for Kodluyoruz page to load after refresh
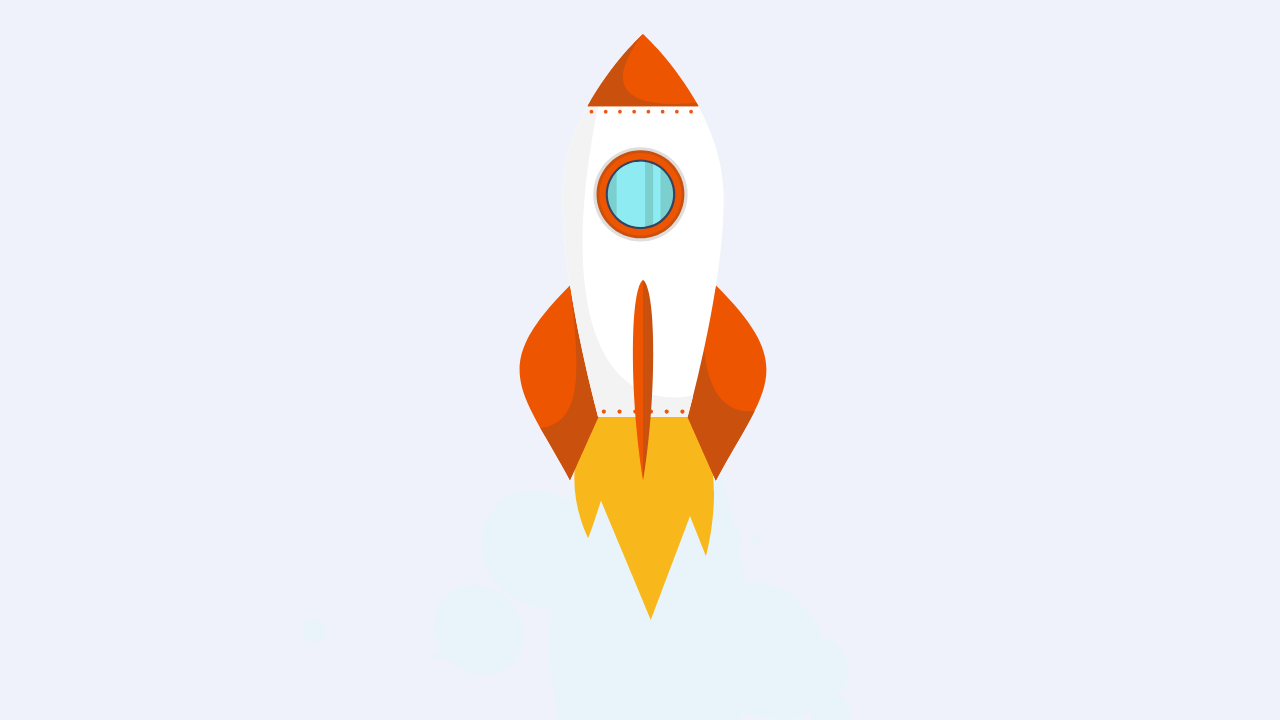

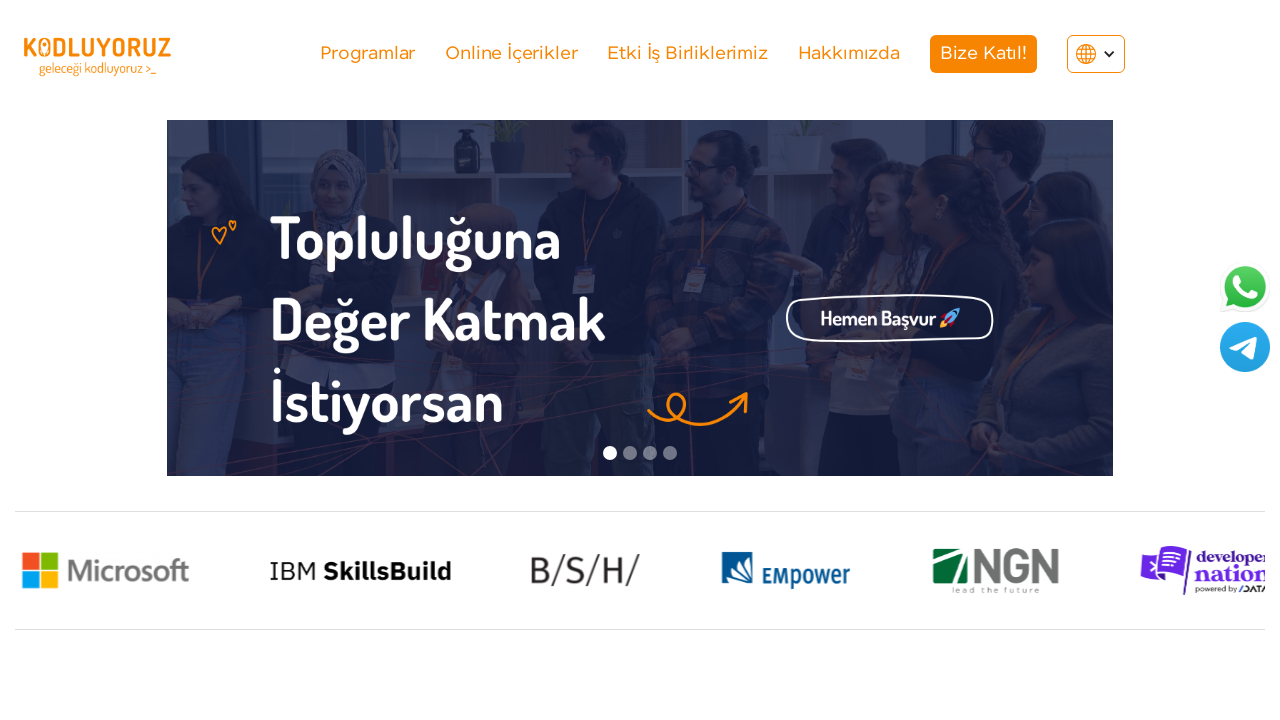